Tests modifying a date input field on the 12306 train booking website by removing its readonly attribute via JavaScript and setting a custom date value

Starting URL: https://www.12306.cn/index/

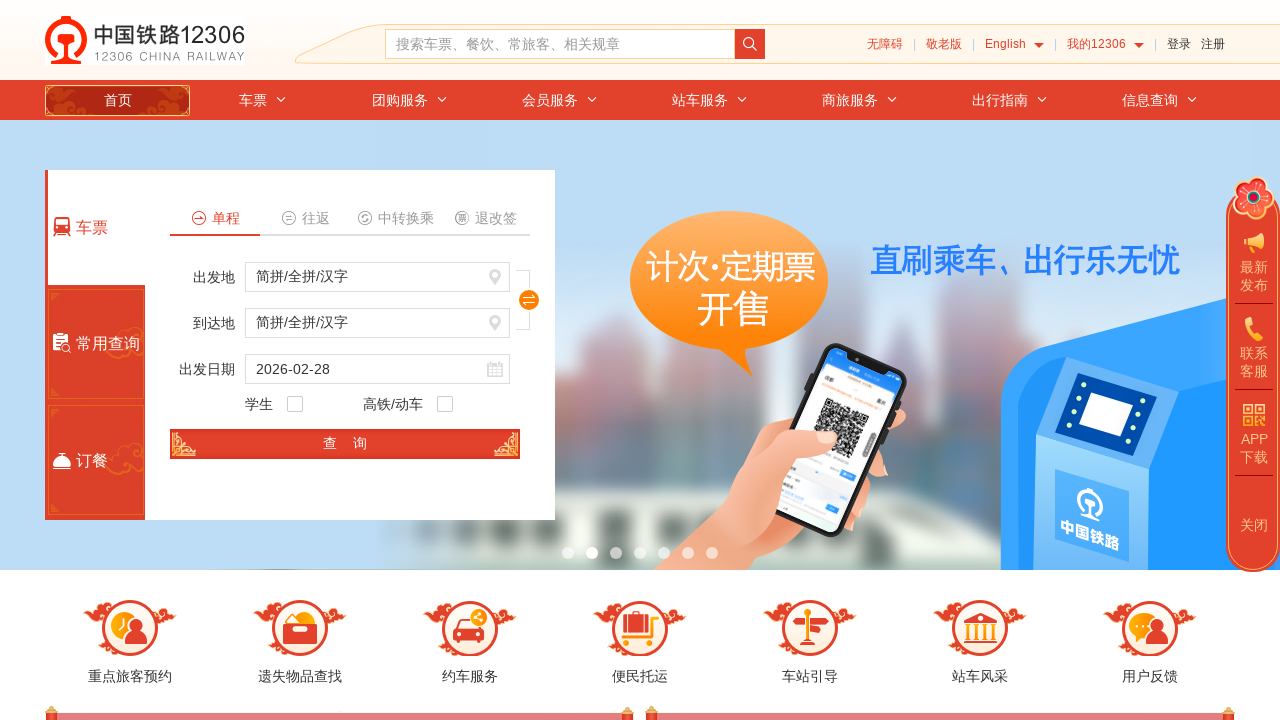

Navigated to 12306 train booking website
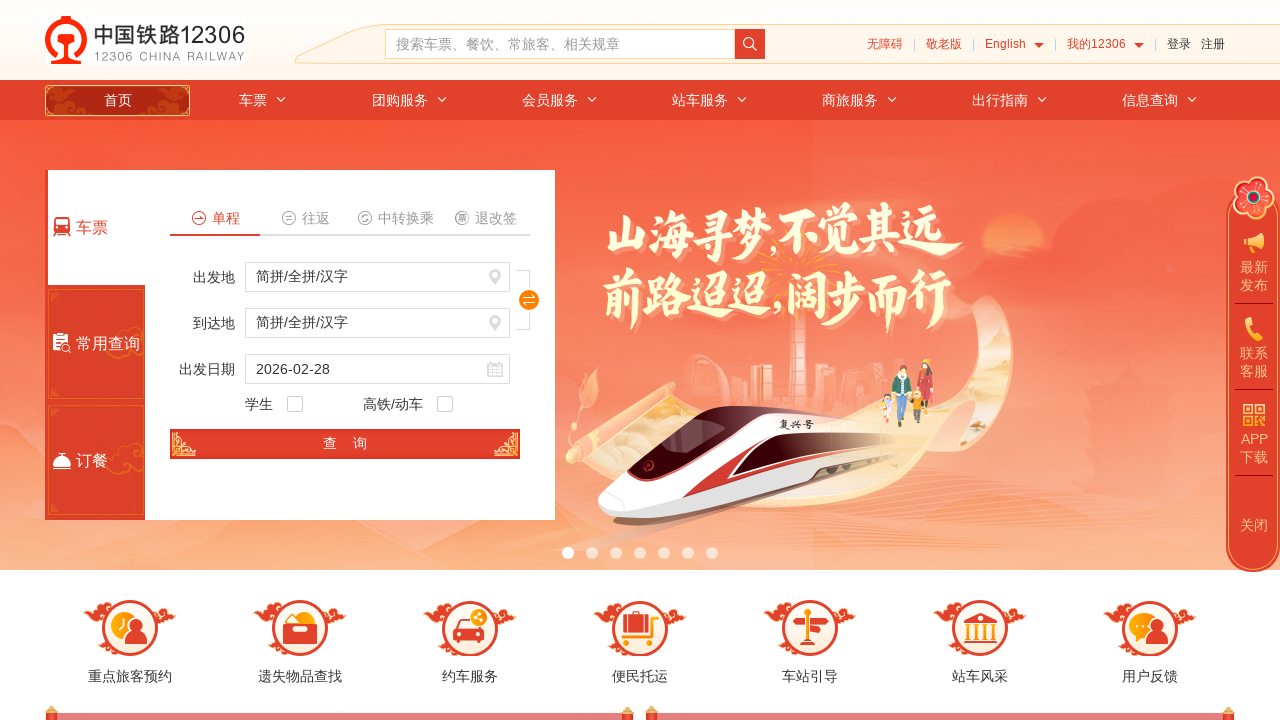

Removed readonly attribute from date input field via JavaScript
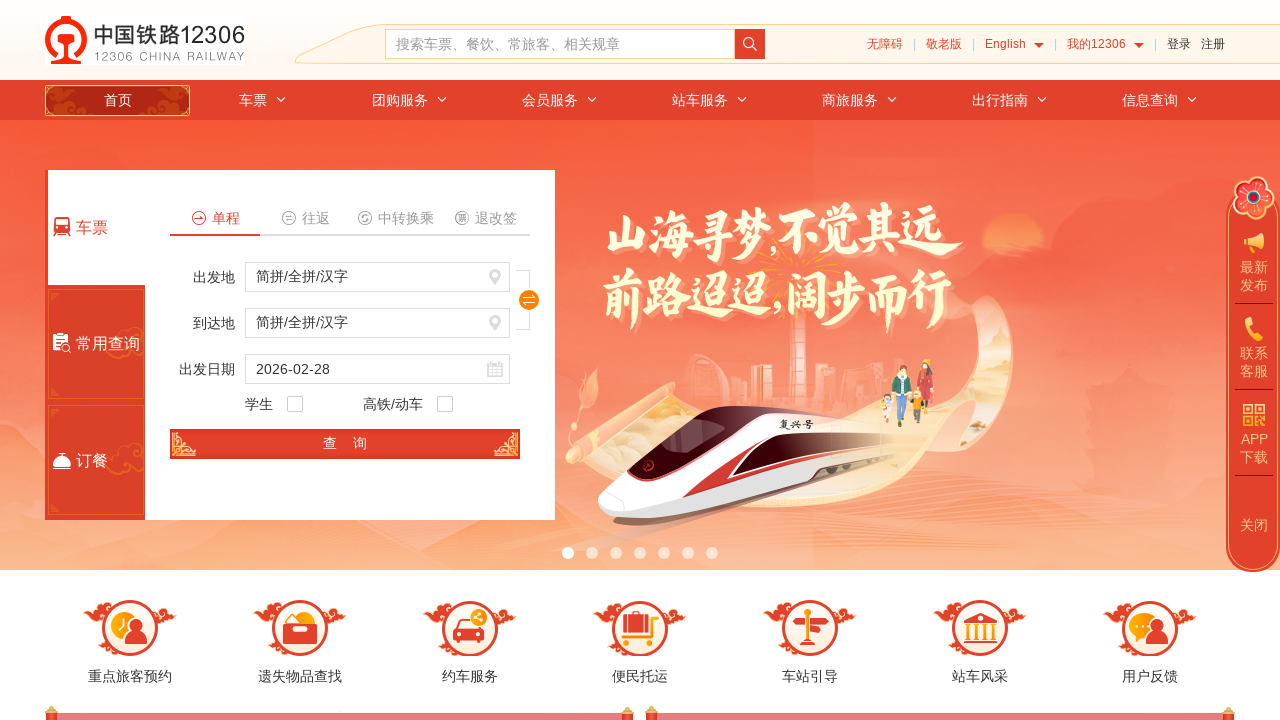

Set date input value to '2024-03-15' via JavaScript
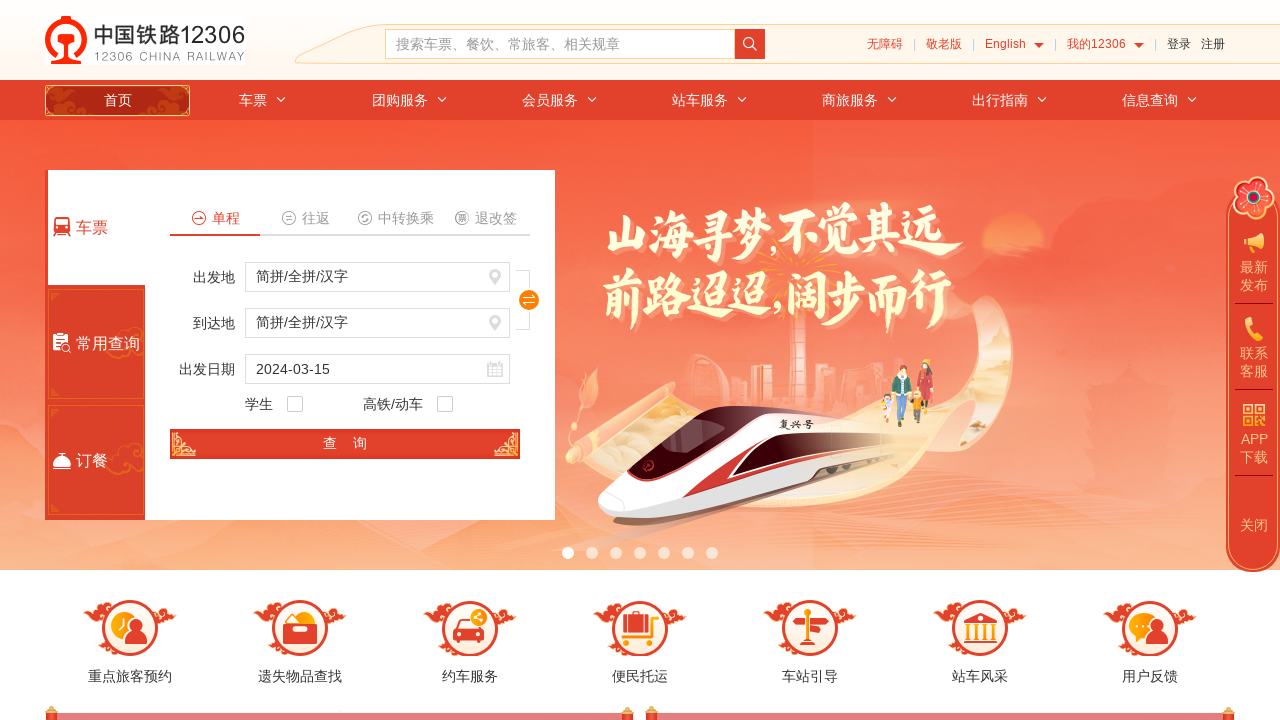

Waited 1 second to observe the date change
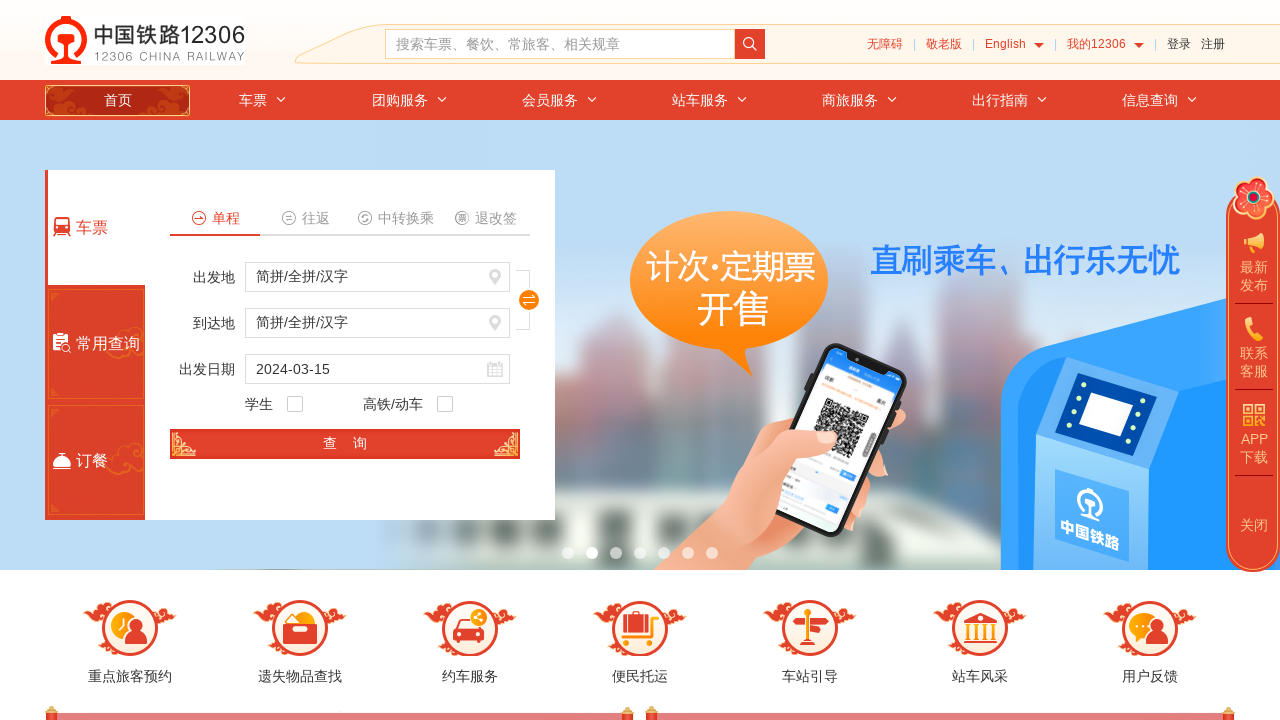

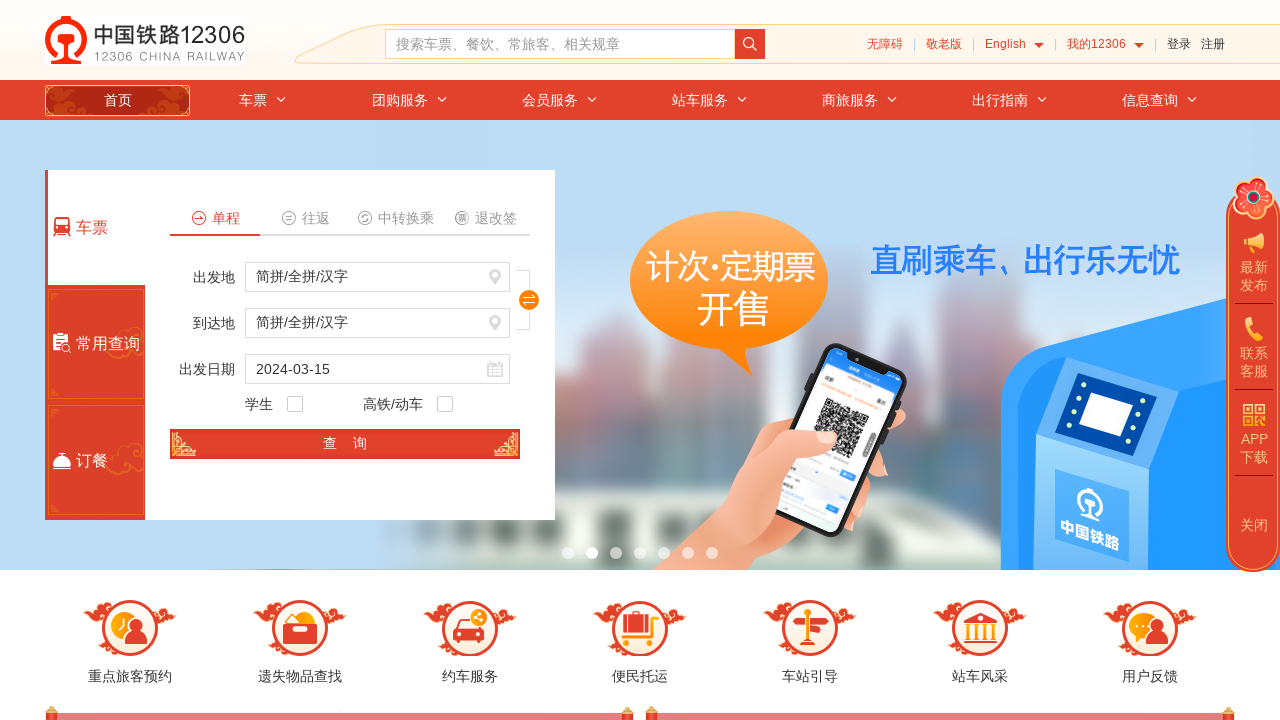